Tests the Accordion widget demos by navigating to Accordion, clicking through sections, and exploring Collapse content, Customize icons, Fill space, No auto height, and Sortable options.

Starting URL: https://jqueryui.com/

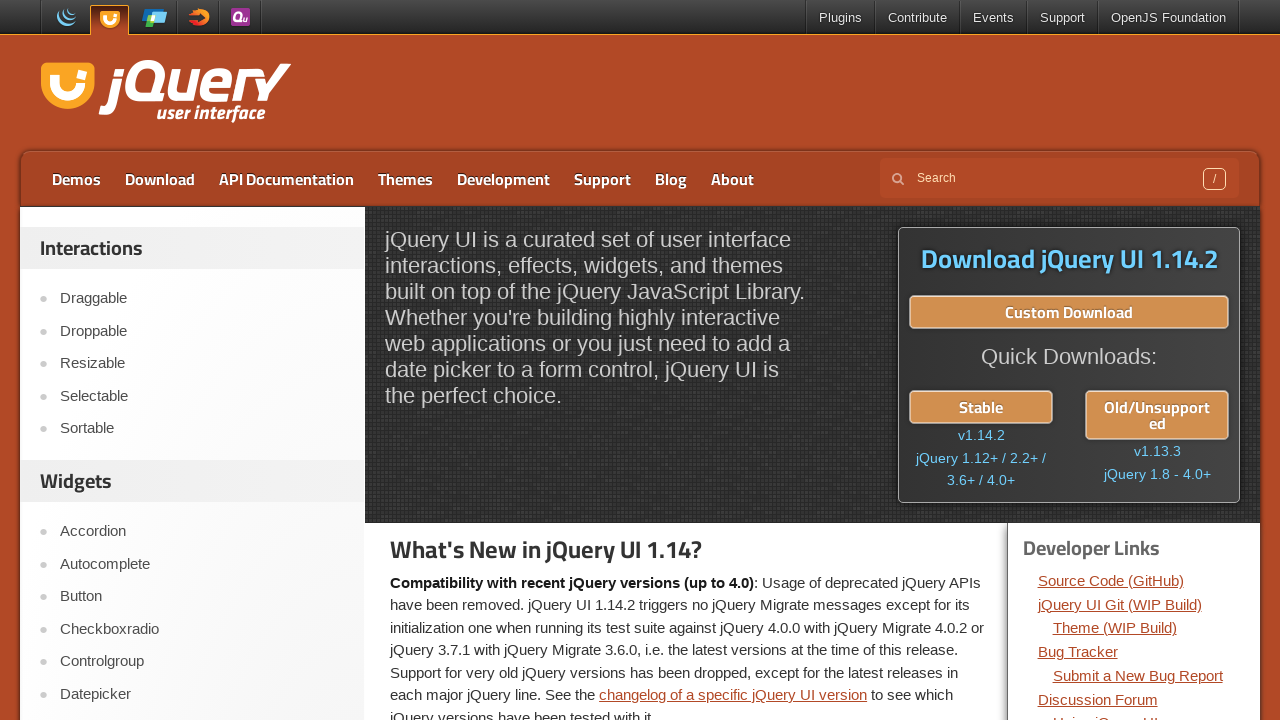

Accordion link is visible
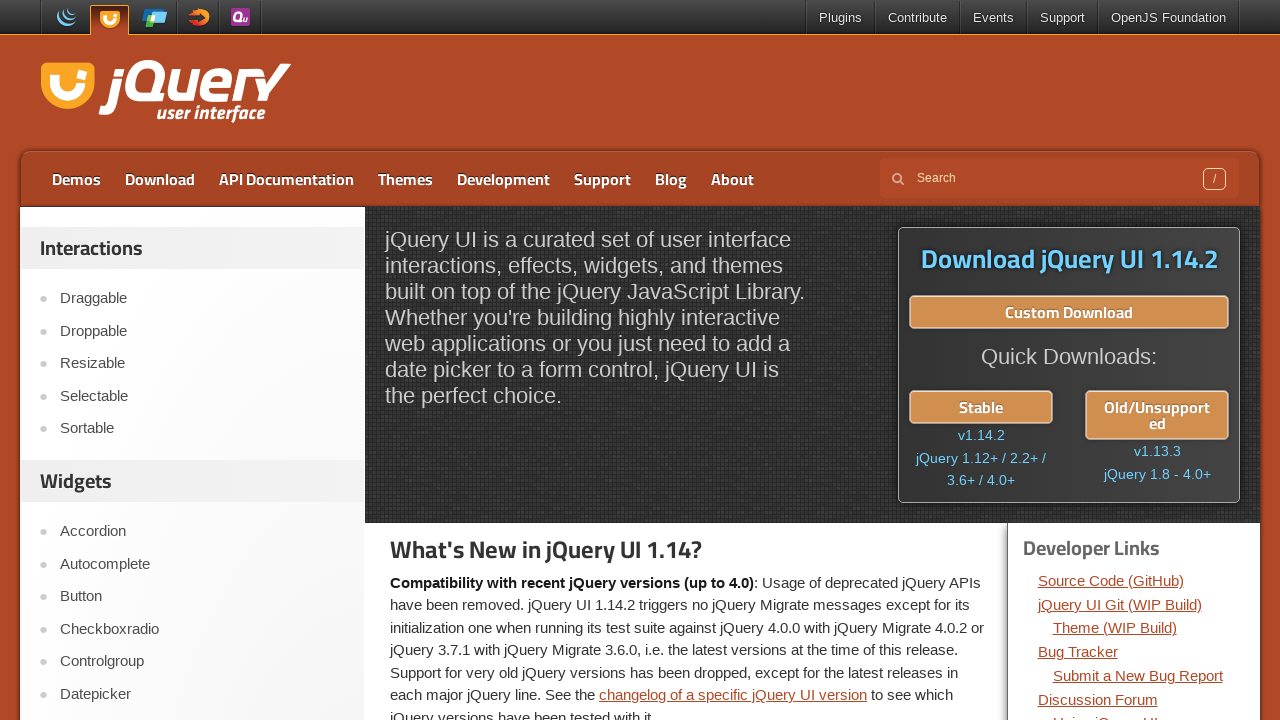

Clicked Accordion link at (202, 532) on internal:role=link[name="Accordion"i]
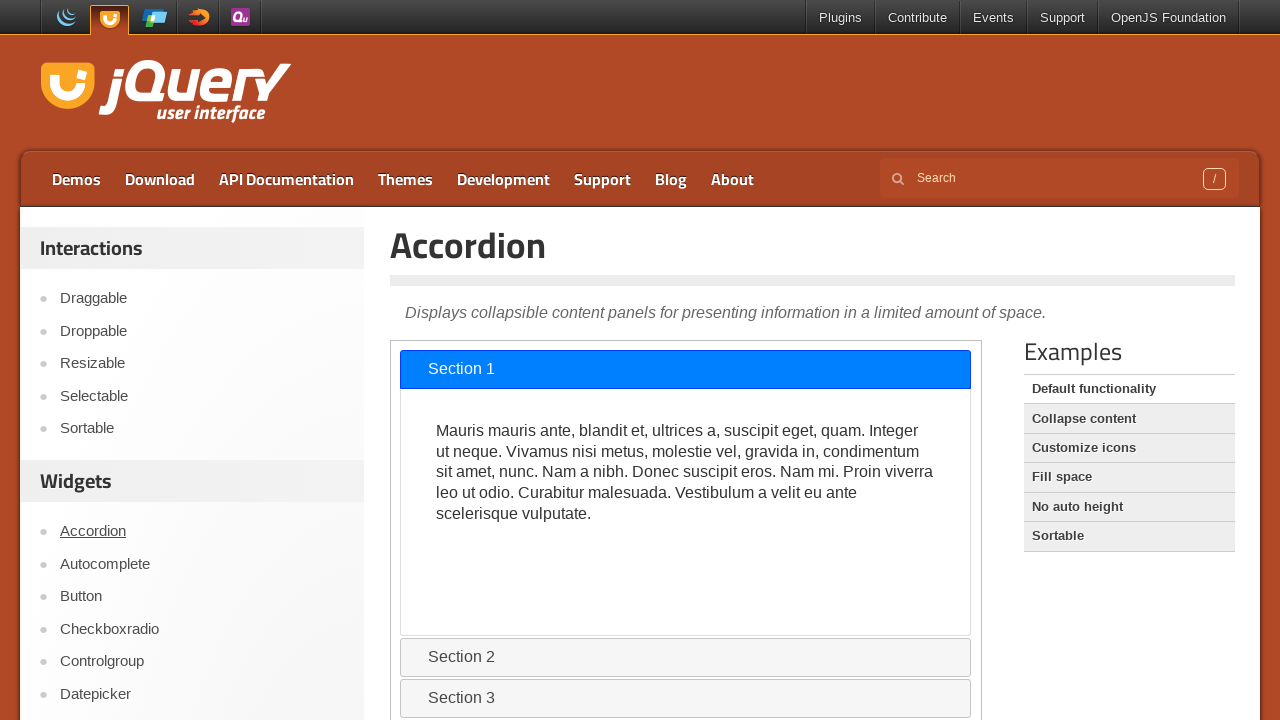

Accordion heading is visible
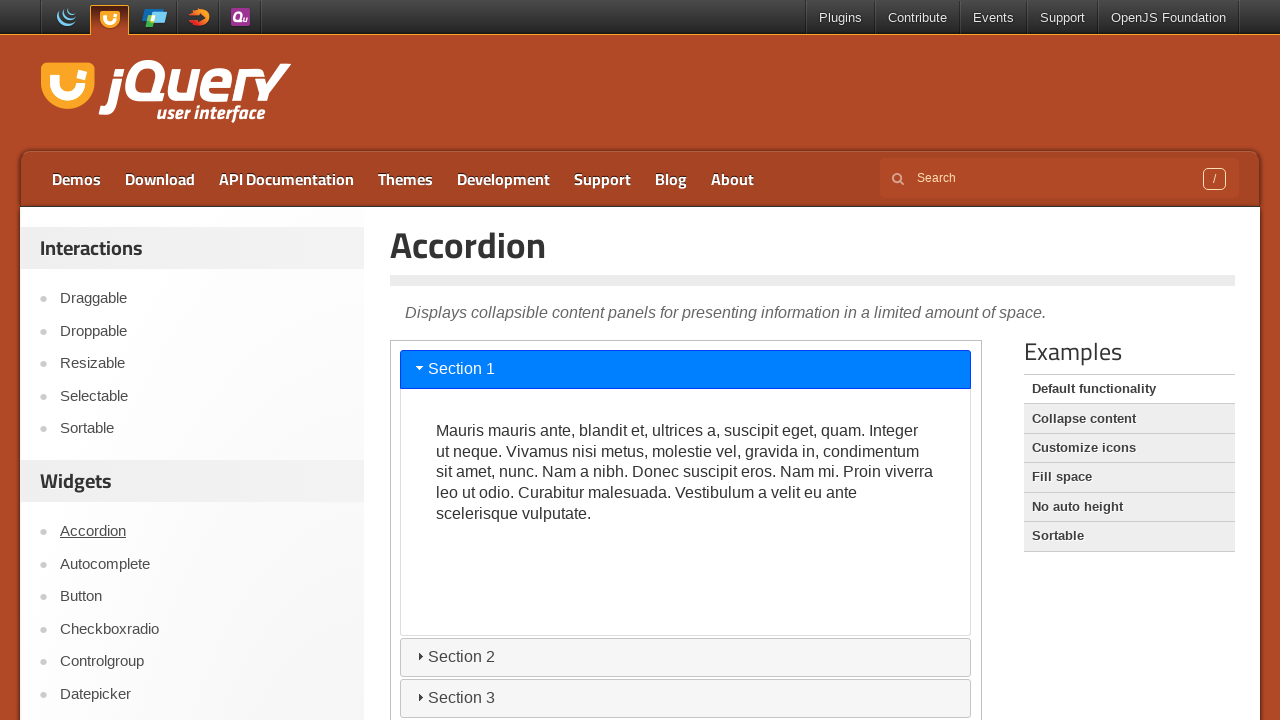

Section 1 tab is visible
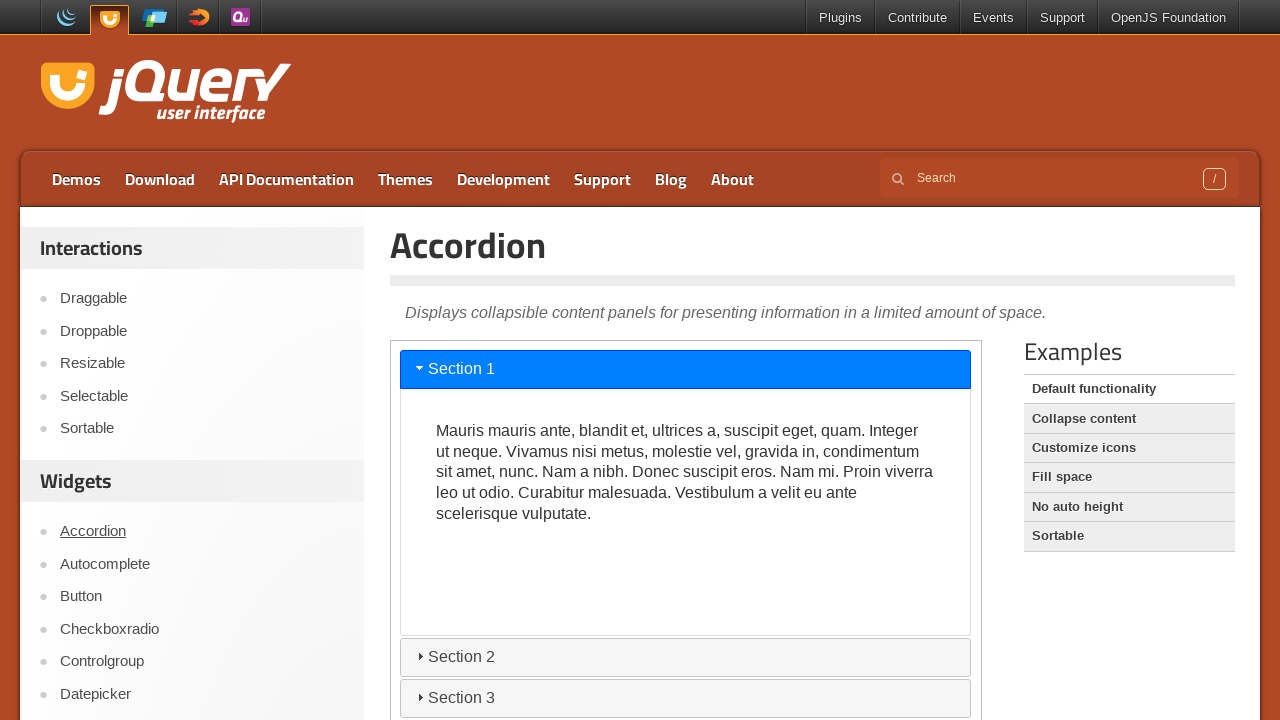

Clicked Section 1 tab at (686, 369) on iframe >> internal:control=enter-frame >> internal:role=tab[name="Section 1"i]
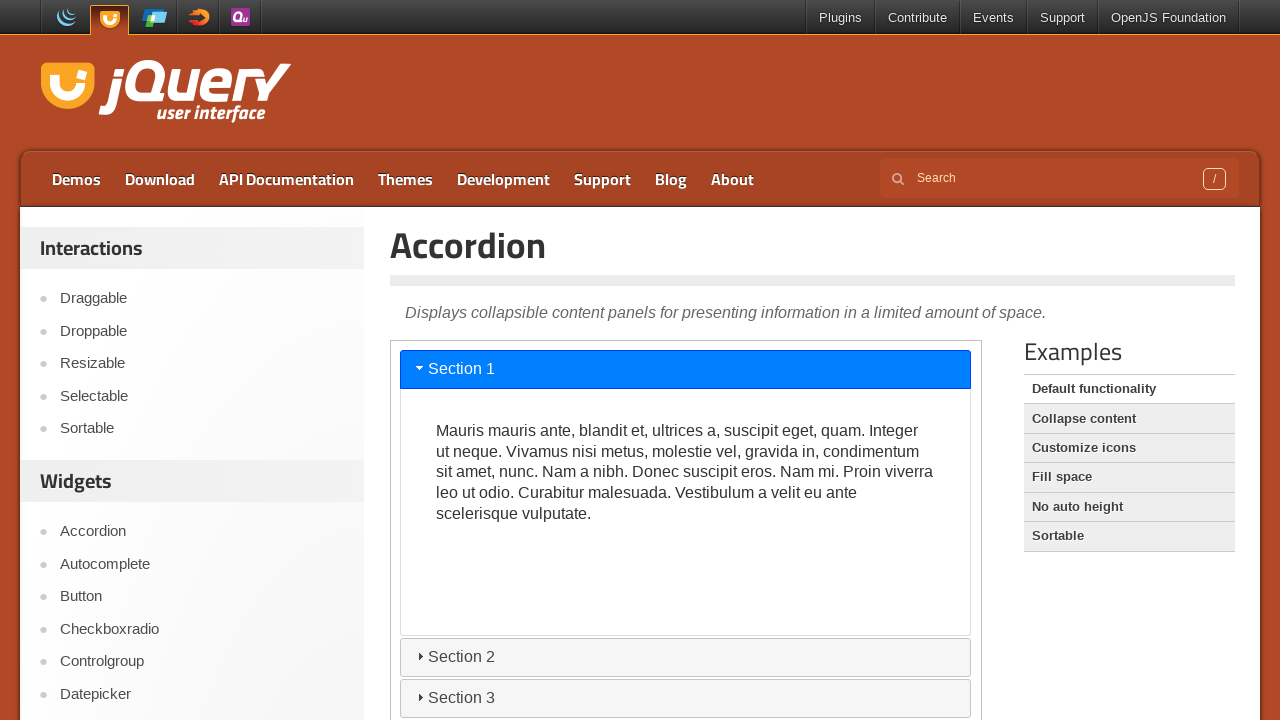

Section 2 tab is visible
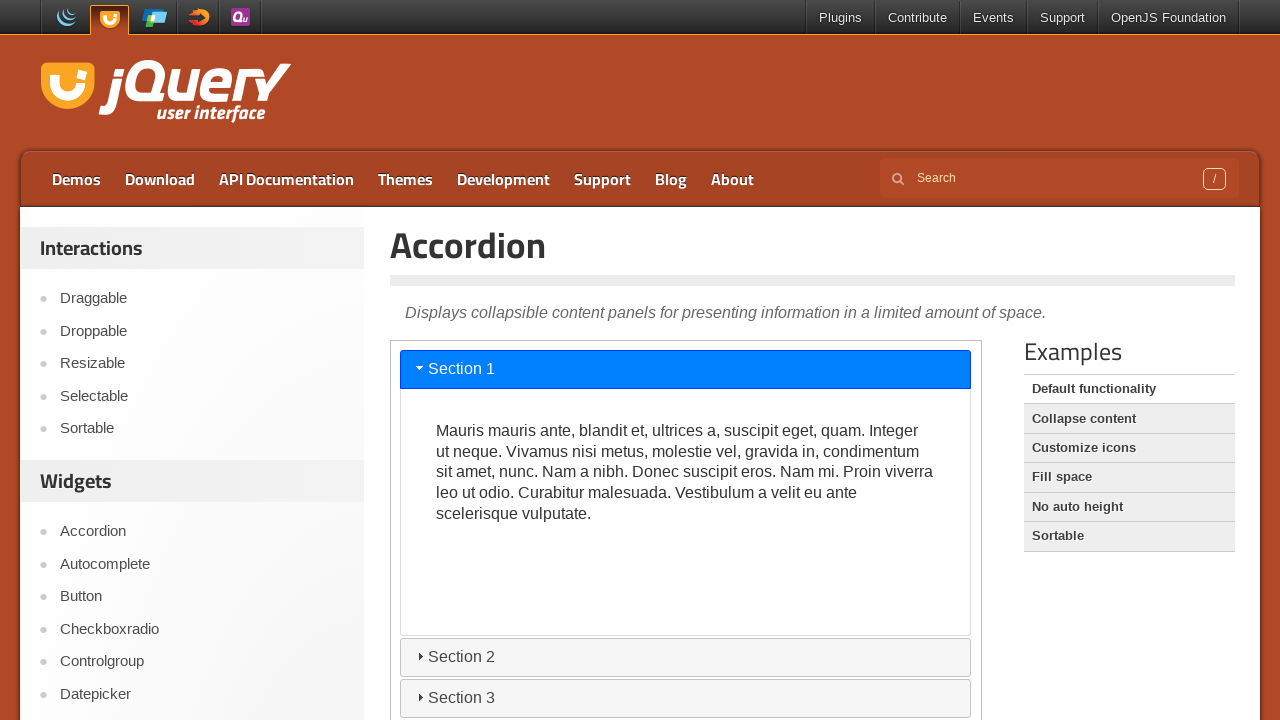

Clicked Section 2 tab at (686, 657) on iframe >> internal:control=enter-frame >> internal:role=tab[name="Section 2"i]
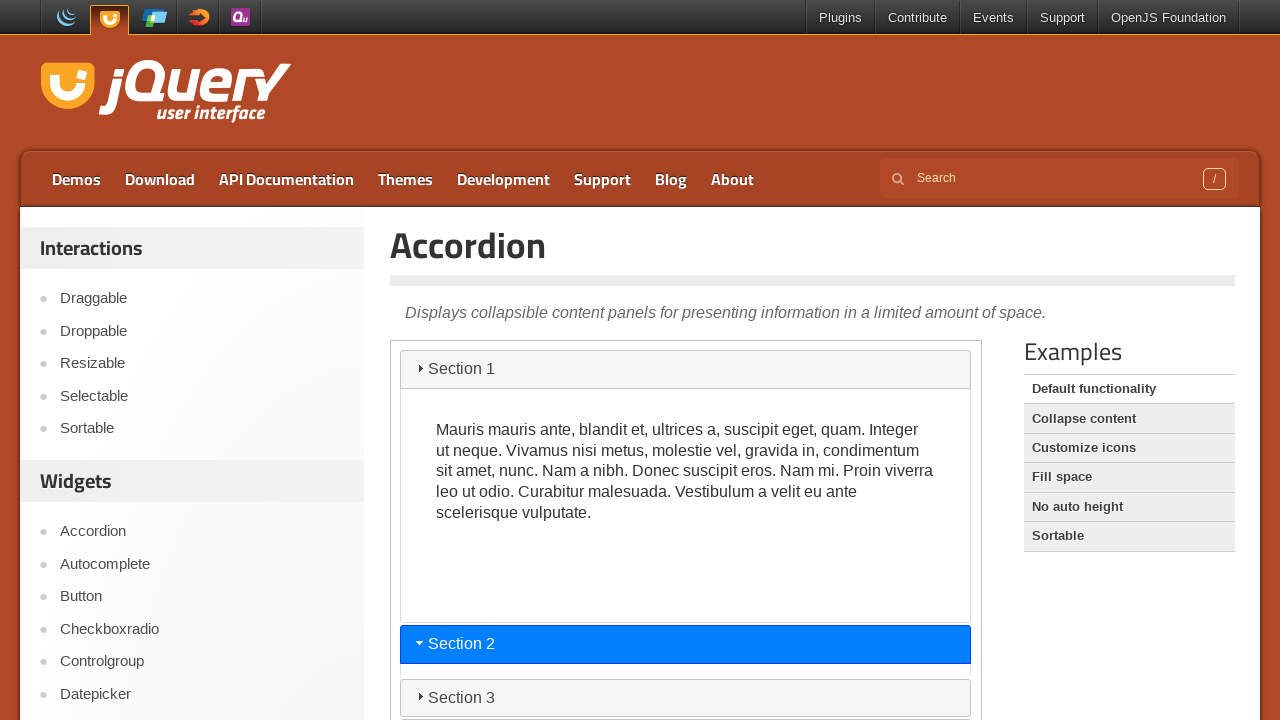

Section 3 tab is visible
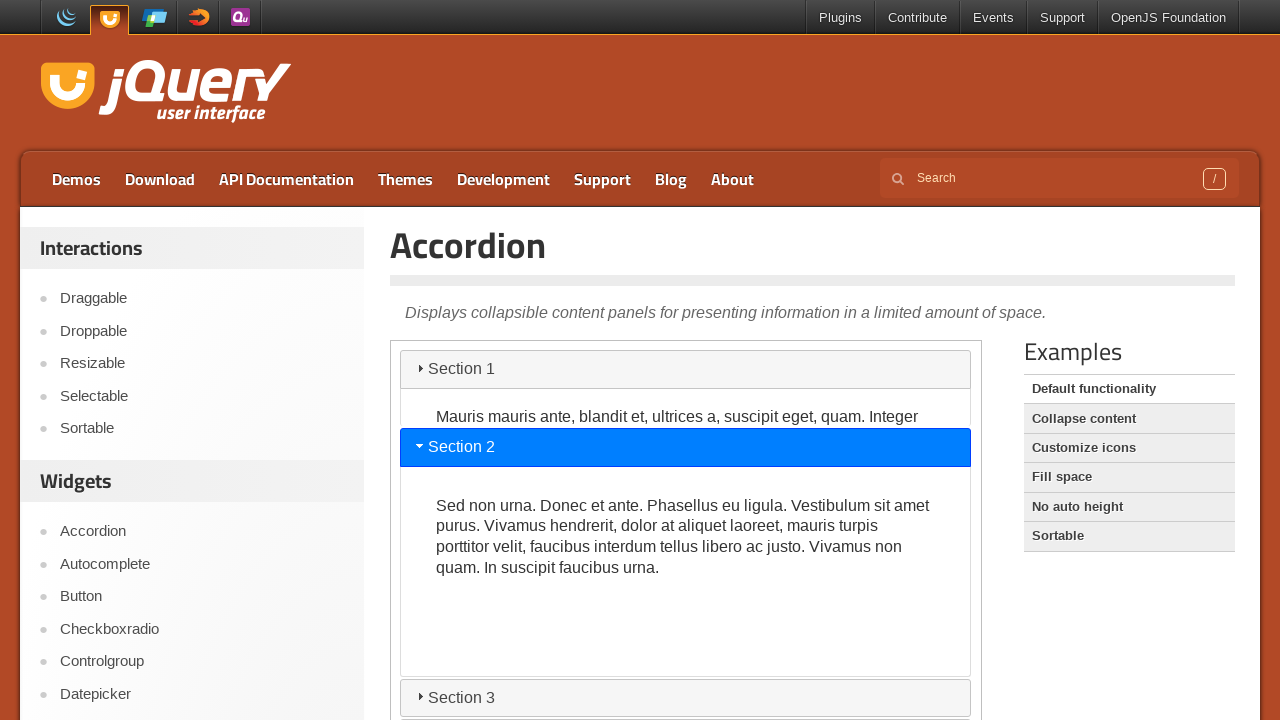

Clicked Section 3 tab at (686, 698) on iframe >> internal:control=enter-frame >> internal:role=tab[name="Section 3"i]
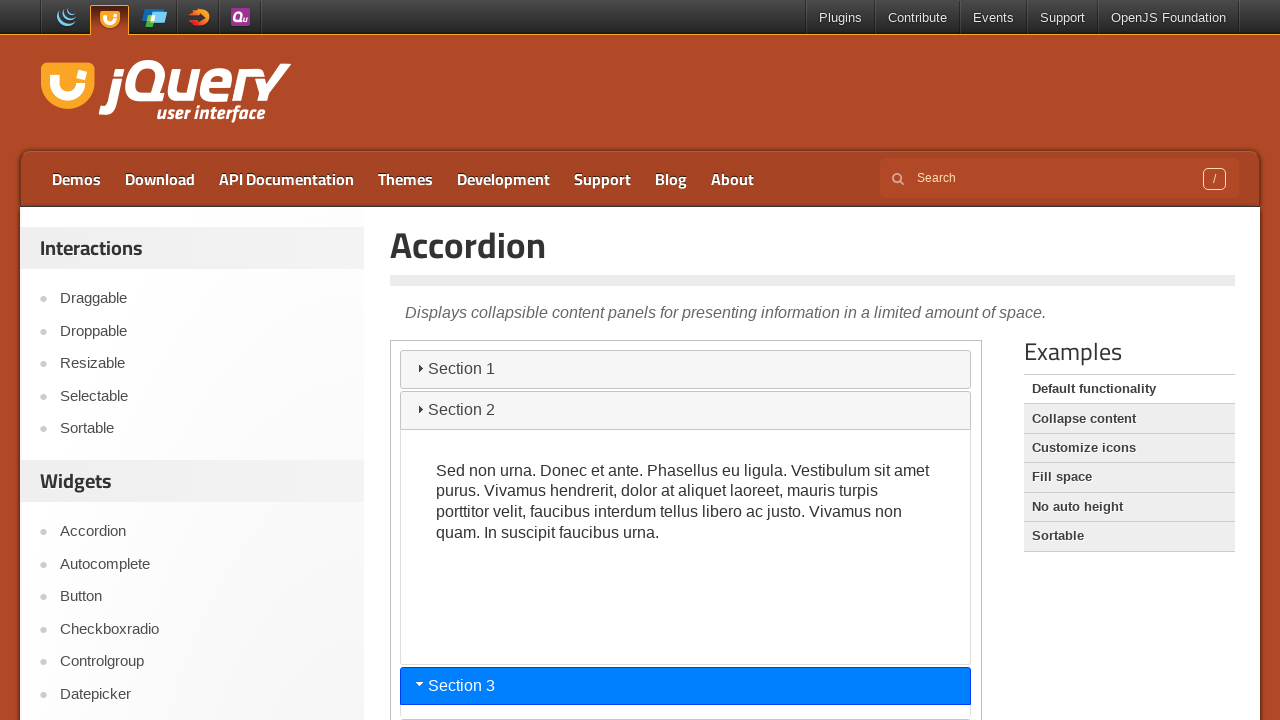

Section 4 tab is visible
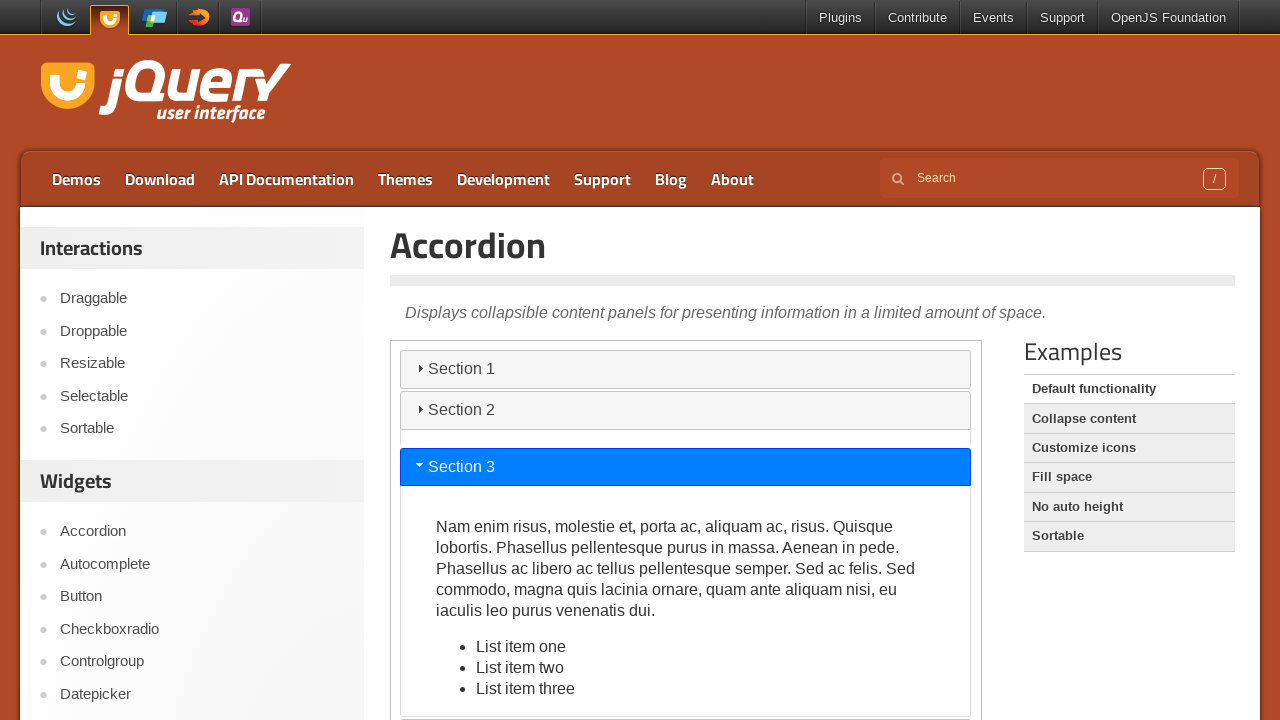

Clicked Section 4 tab at (686, 701) on iframe >> internal:control=enter-frame >> internal:role=tab[name="Section 4"i]
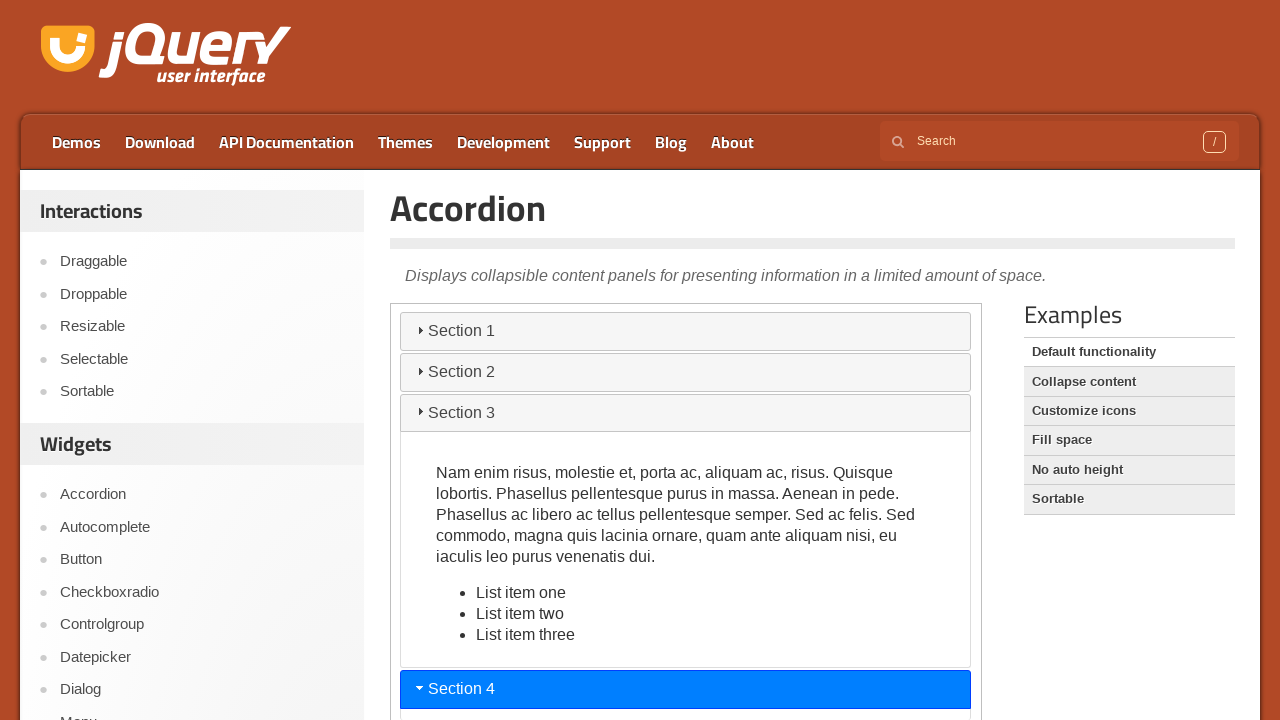

Collapse content link is visible
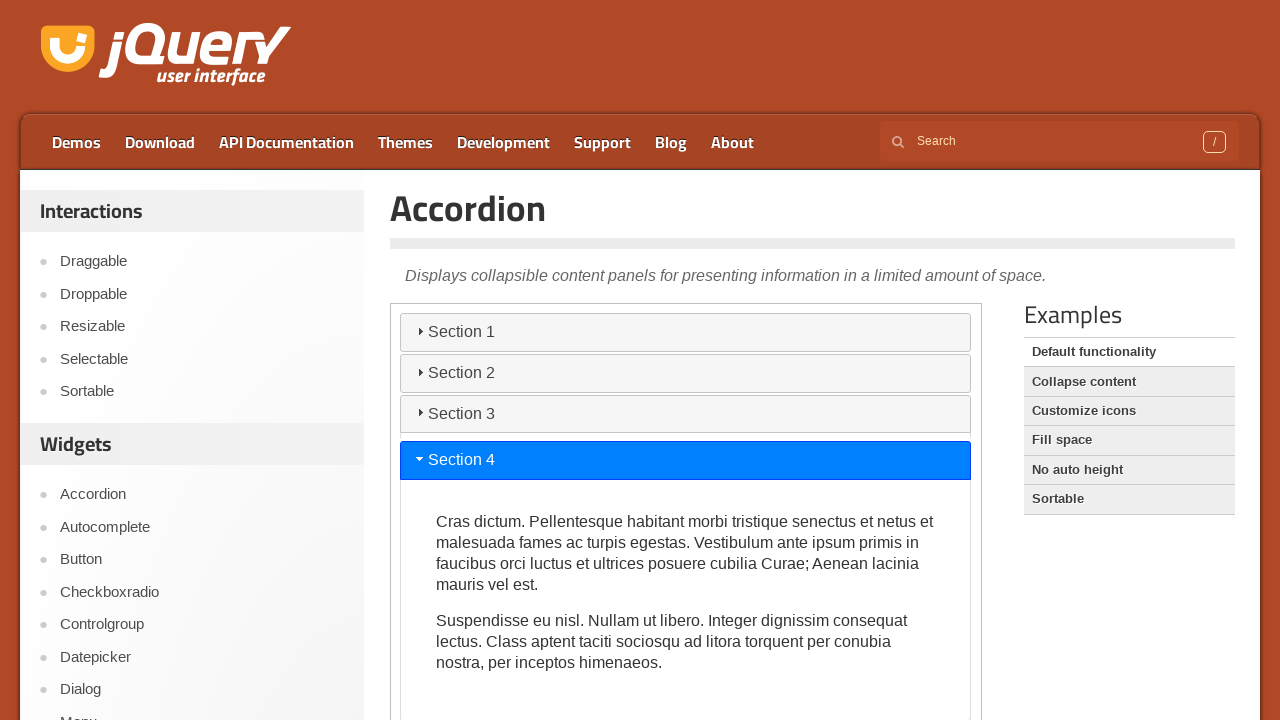

Clicked Collapse content link at (1129, 382) on internal:role=link[name="Collapse content"i]
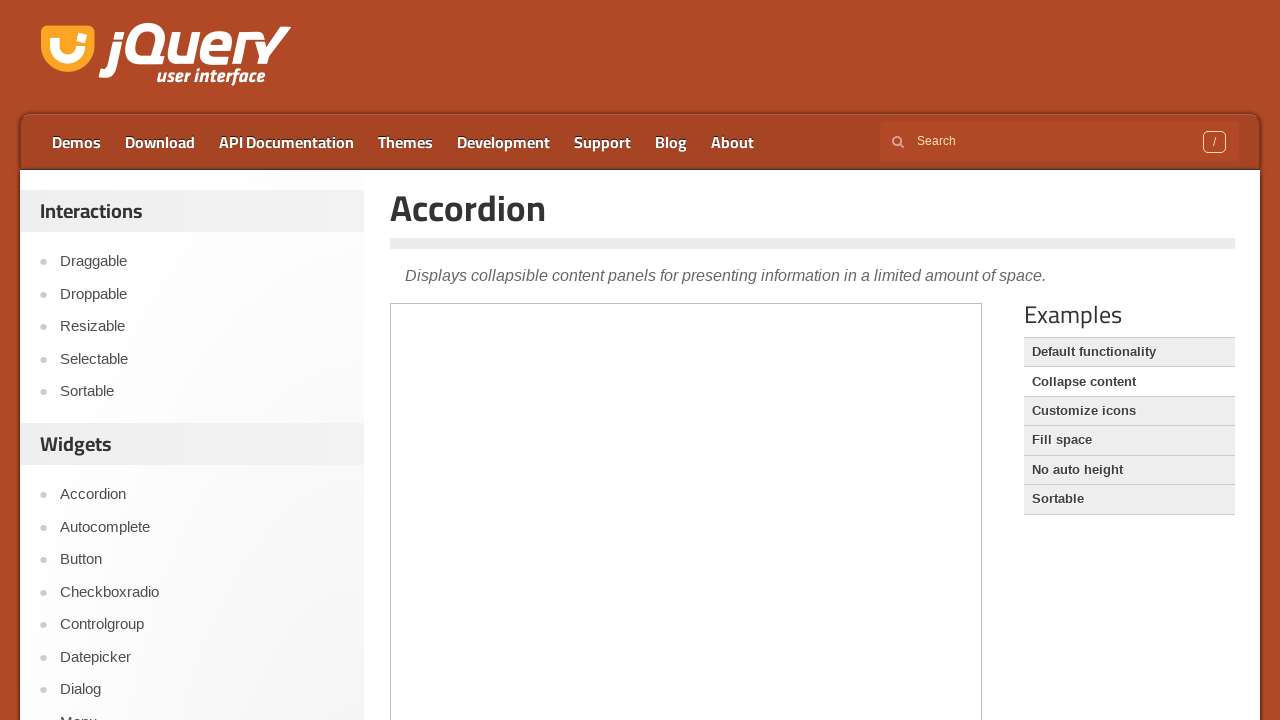

Clicked Section 1 tab in Collapse content demo at (686, 332) on iframe >> internal:control=enter-frame >> internal:role=tab[name="Section 1"i]
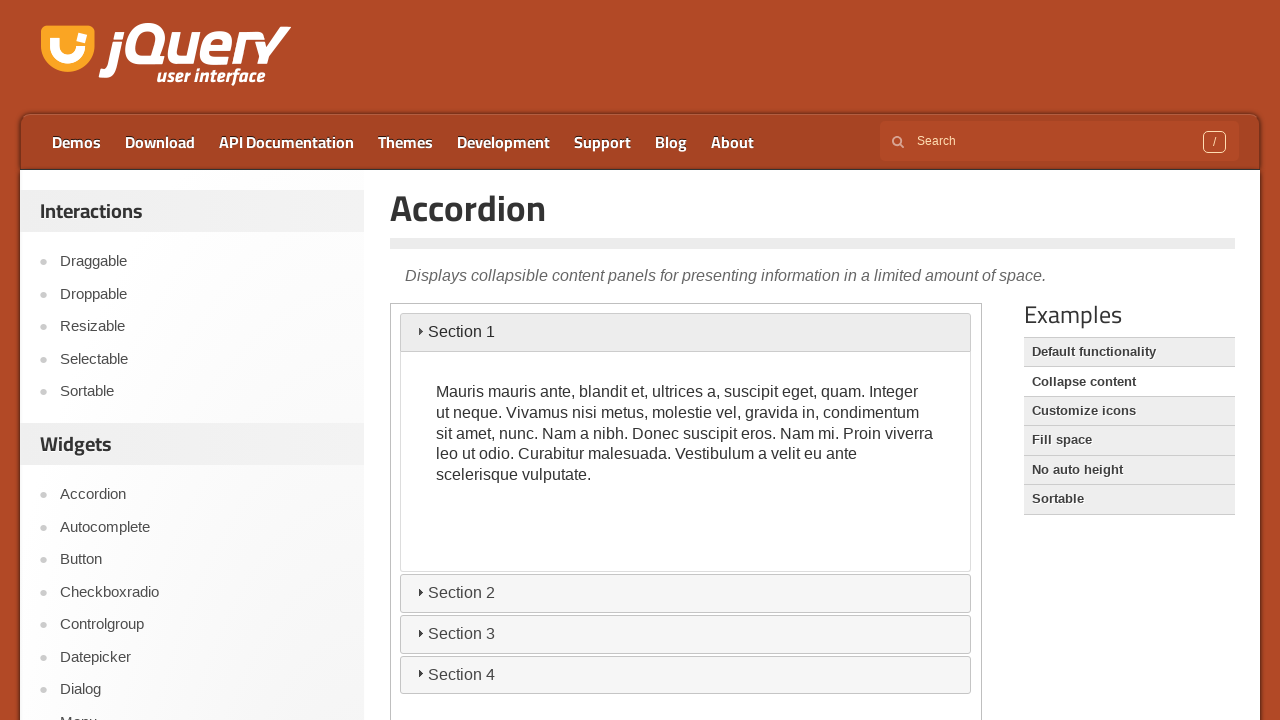

Clicked Section 2 tab in Collapse content demo at (686, 360) on iframe >> internal:control=enter-frame >> internal:role=tab[name="Section 2"i]
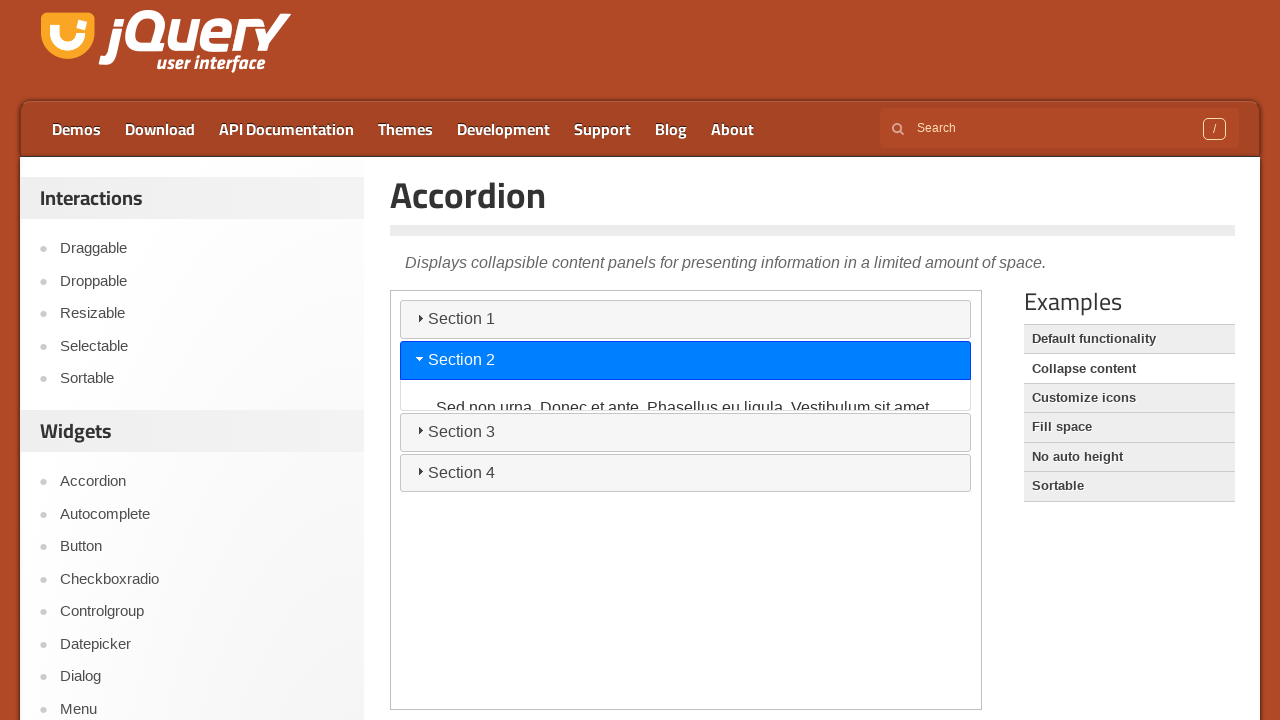

Customize icons link is visible
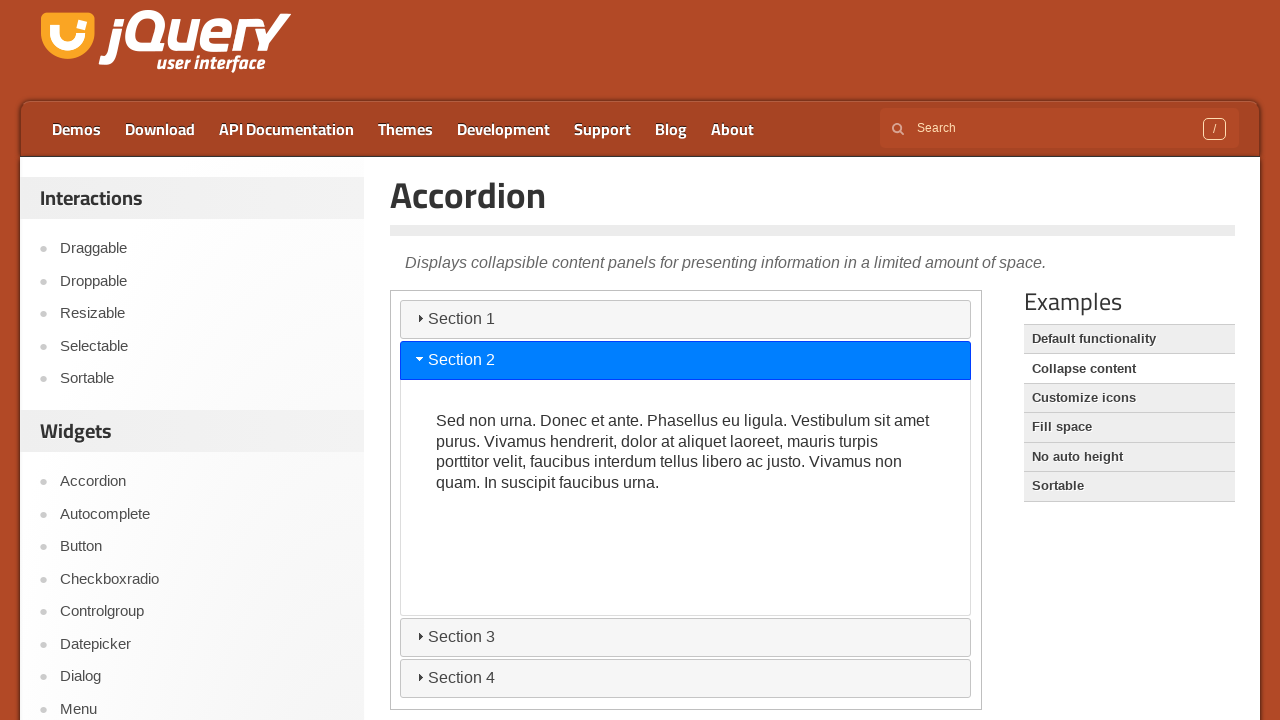

Clicked Customize icons link at (1129, 398) on internal:role=link[name="Customize icons"i]
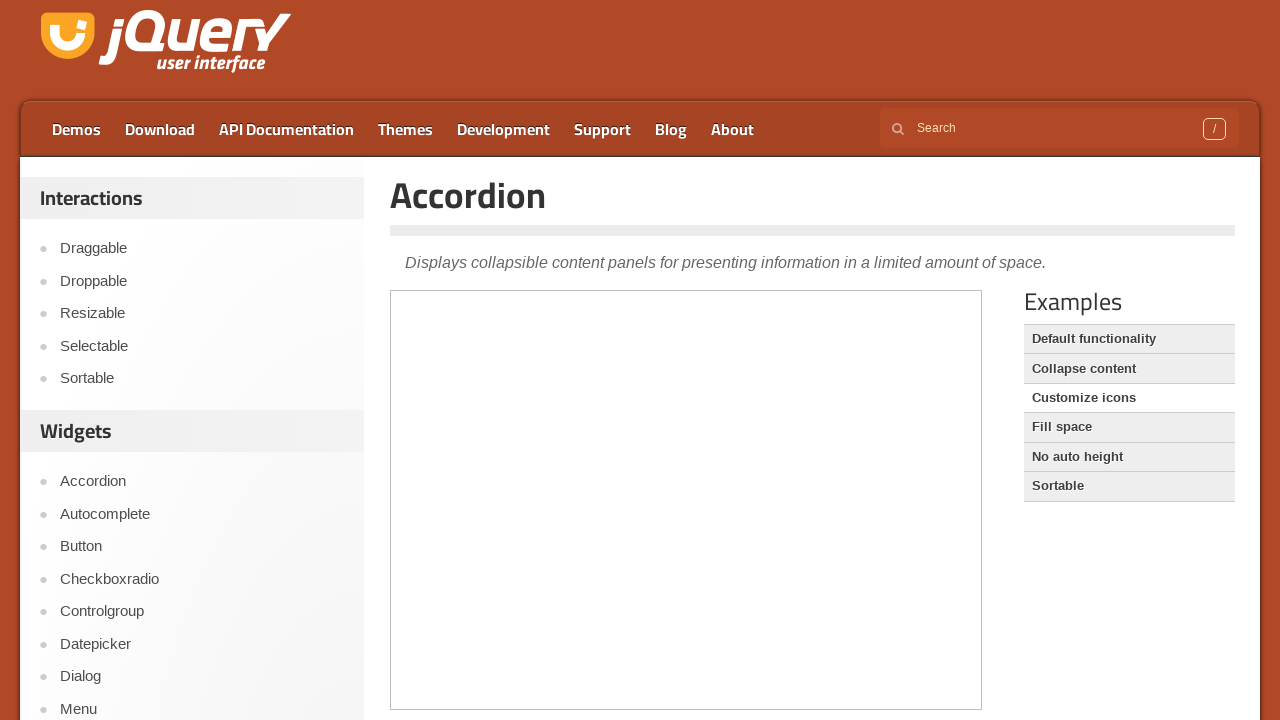

Clicked Section 2 tab in Customize icons demo at (686, 607) on iframe >> internal:control=enter-frame >> internal:role=tab[name="Section 2"i]
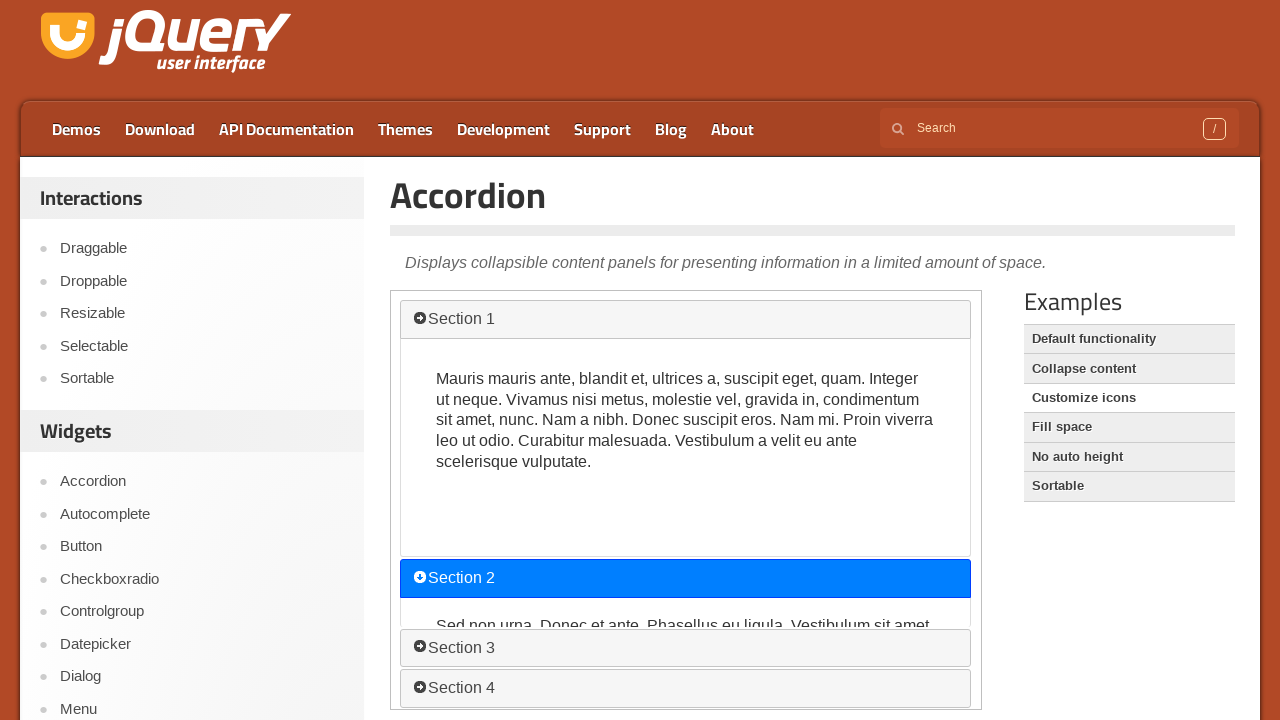

Clicked Section 3 tab in Customize icons demo at (686, 648) on iframe >> internal:control=enter-frame >> internal:role=tab[name="Section 3"i]
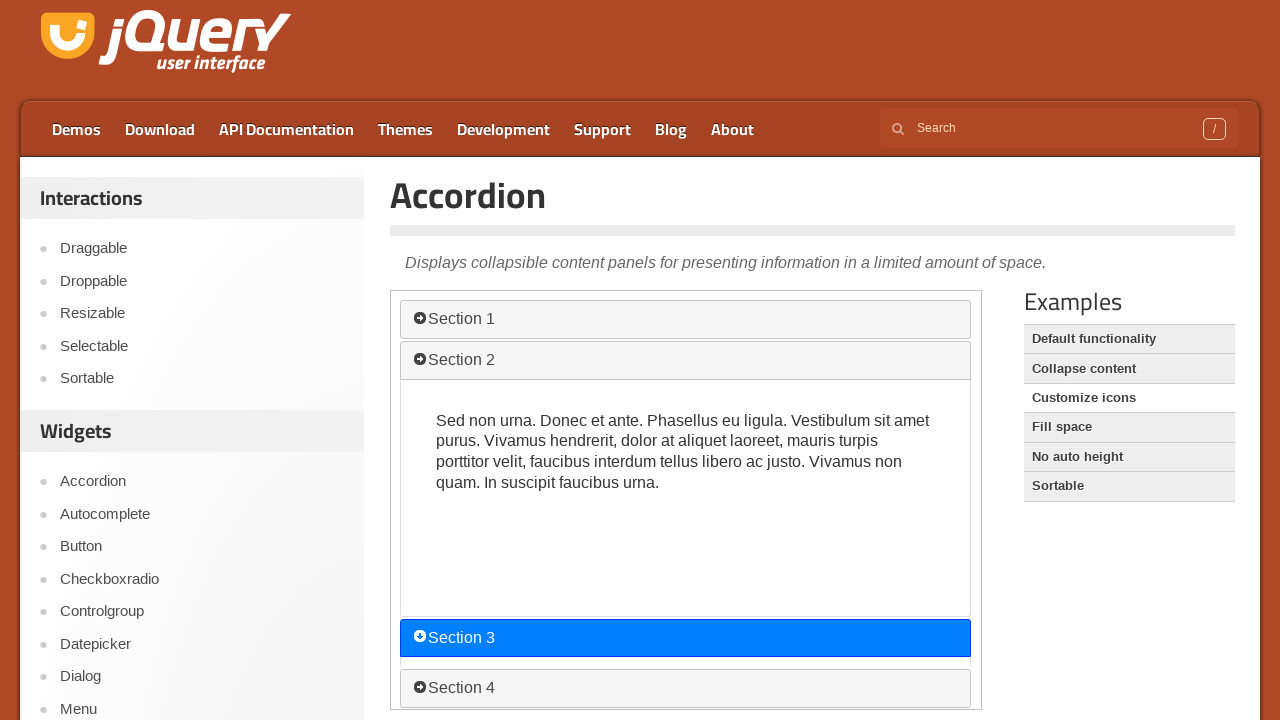

Fill space link is visible
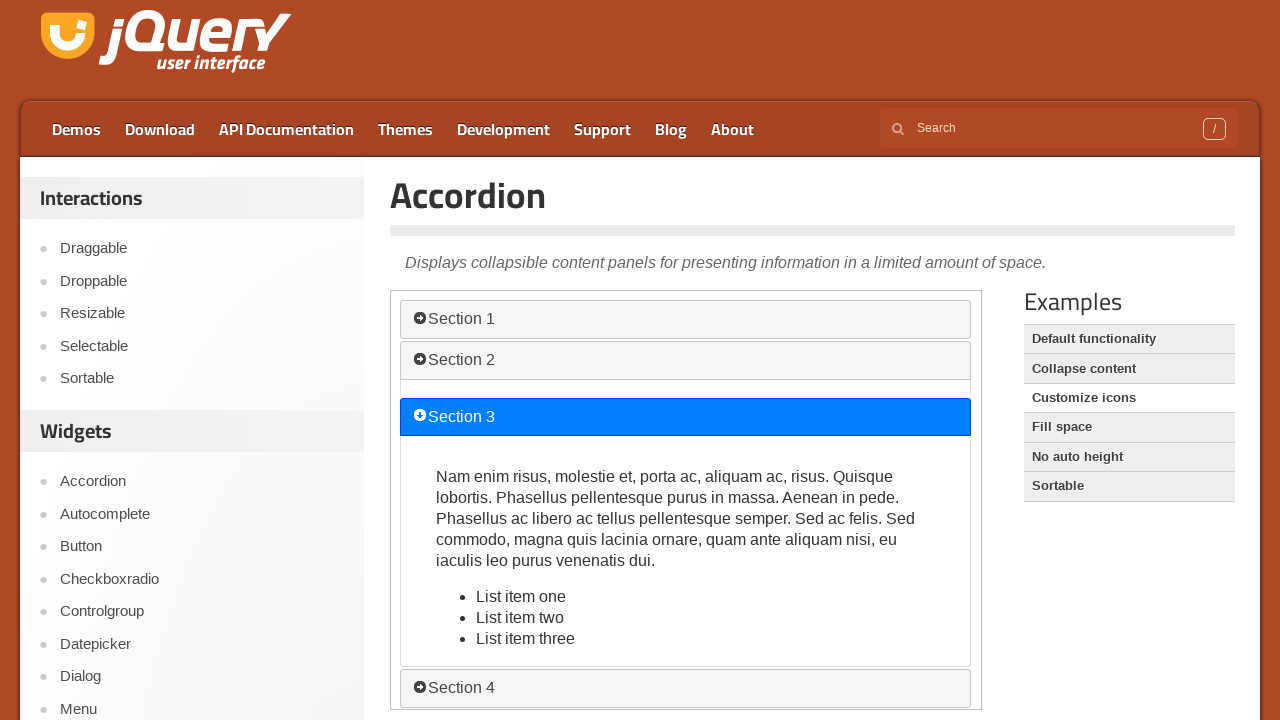

Clicked Fill space link at (1129, 427) on internal:role=link[name="Fill space"i]
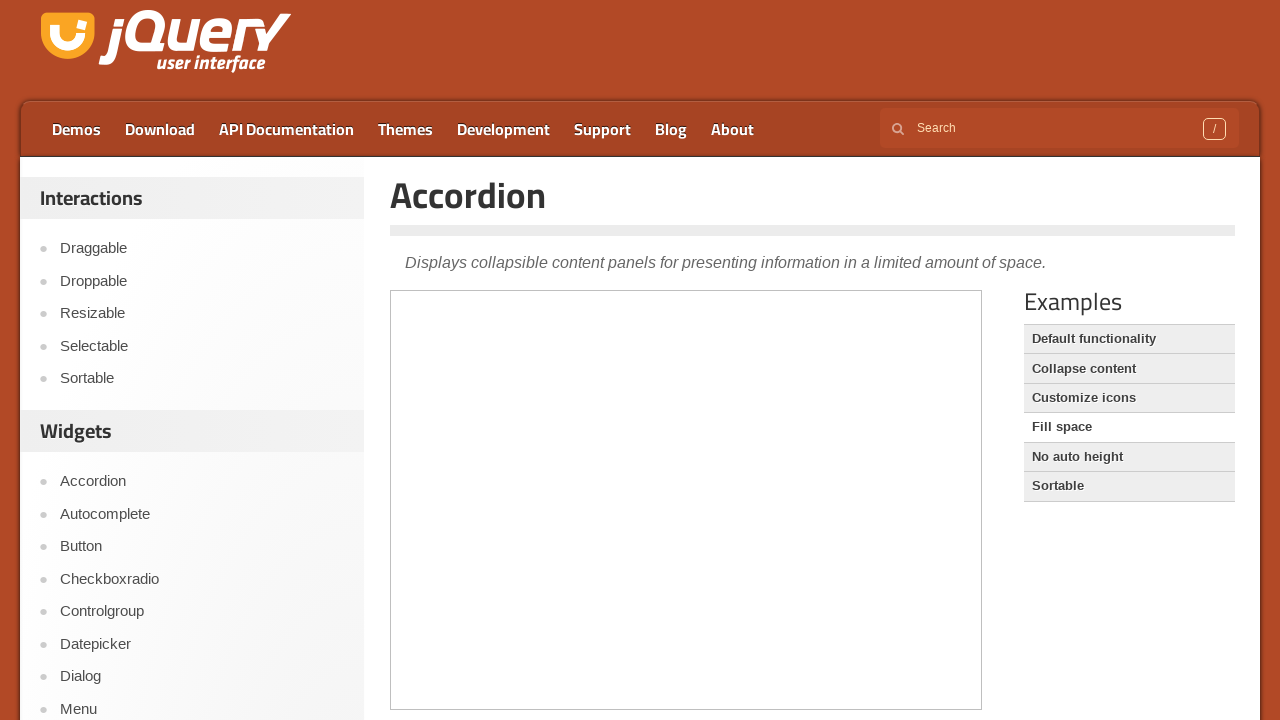

Clicked Section 2 tab in Fill space demo at (586, 482) on iframe >> internal:control=enter-frame >> internal:role=tab[name="Section 2"i]
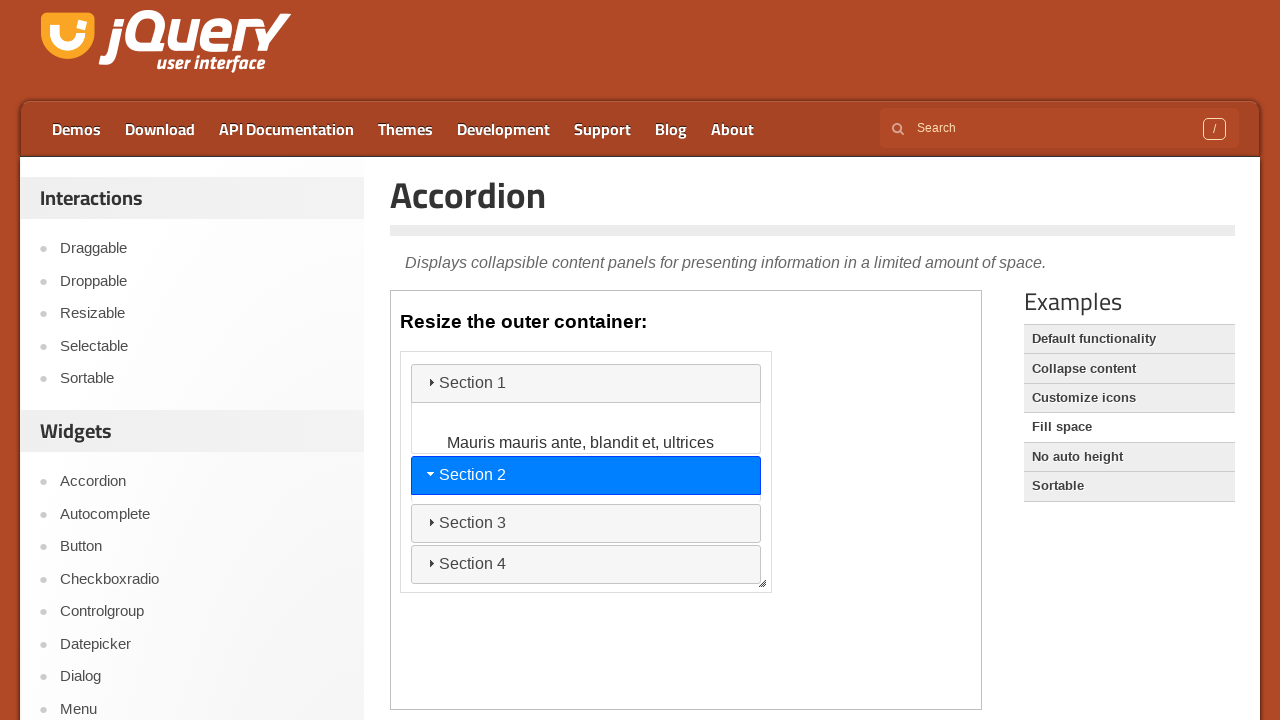

No auto height link is visible
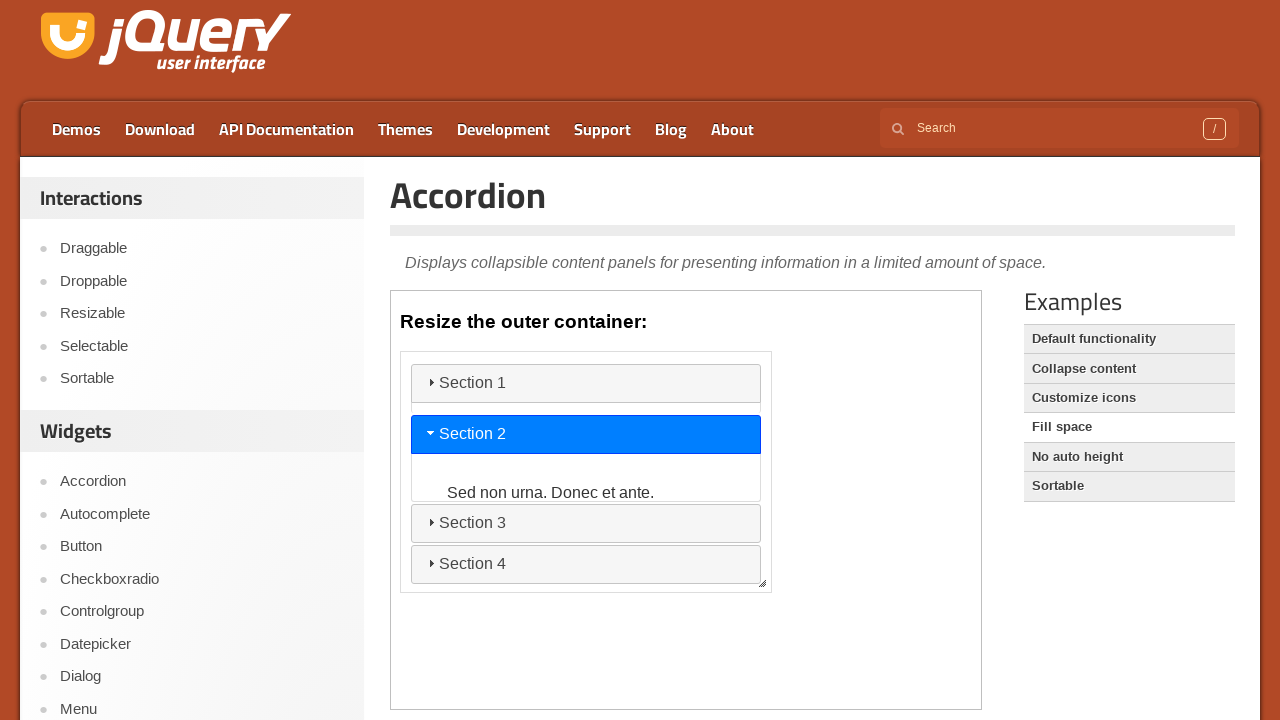

Clicked No auto height link at (1129, 457) on internal:role=link[name="No auto height"i]
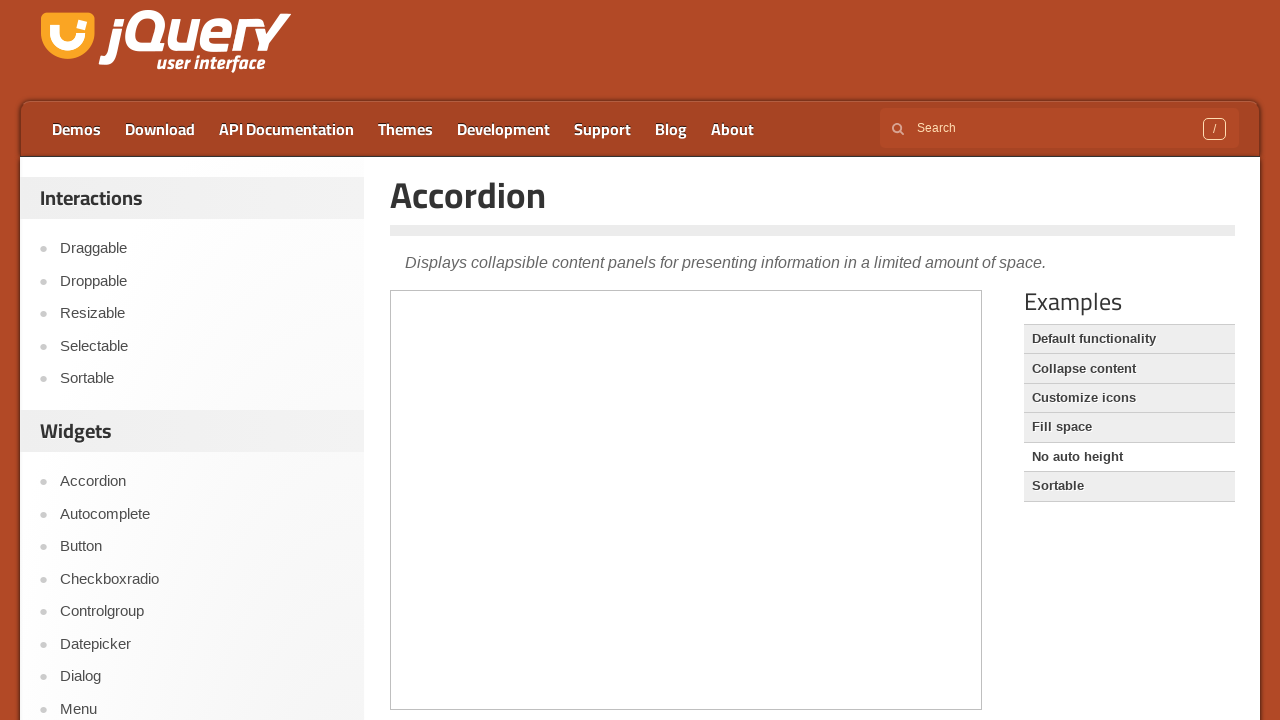

Clicked Section 2 tab in No auto height demo at (686, 487) on iframe >> internal:control=enter-frame >> internal:role=tab[name="Section 2"i]
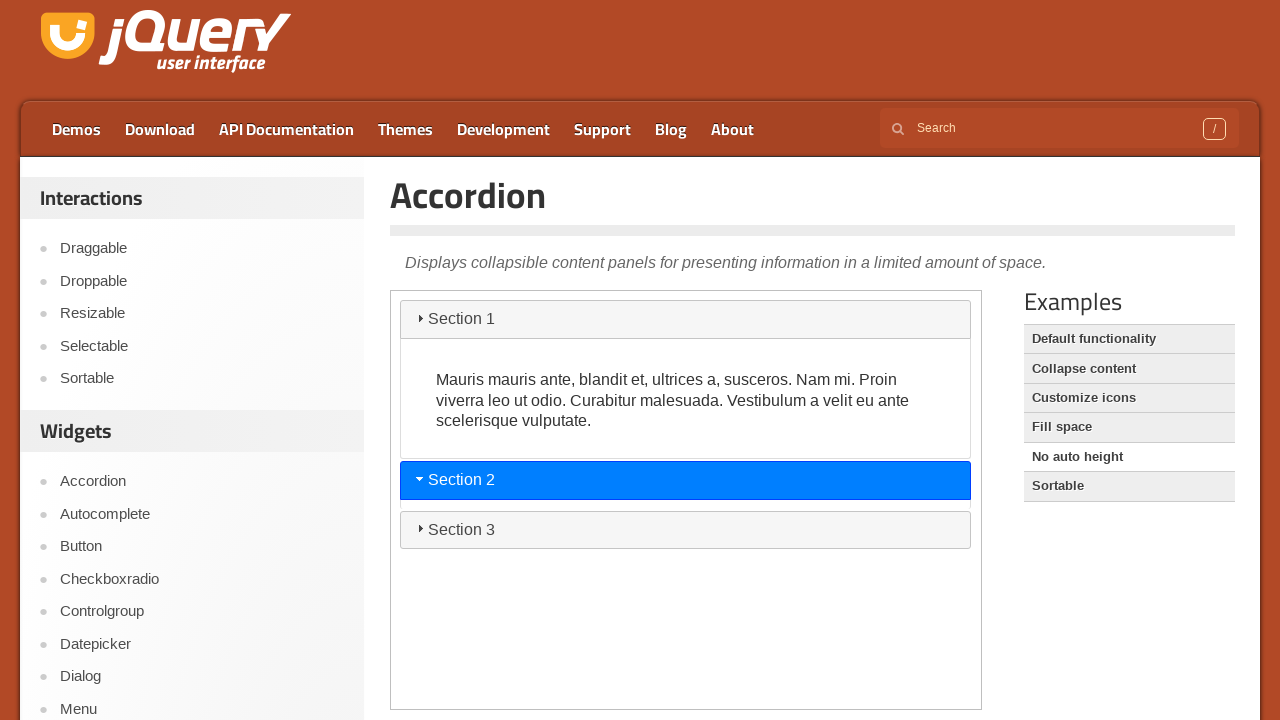

Sortable link is visible
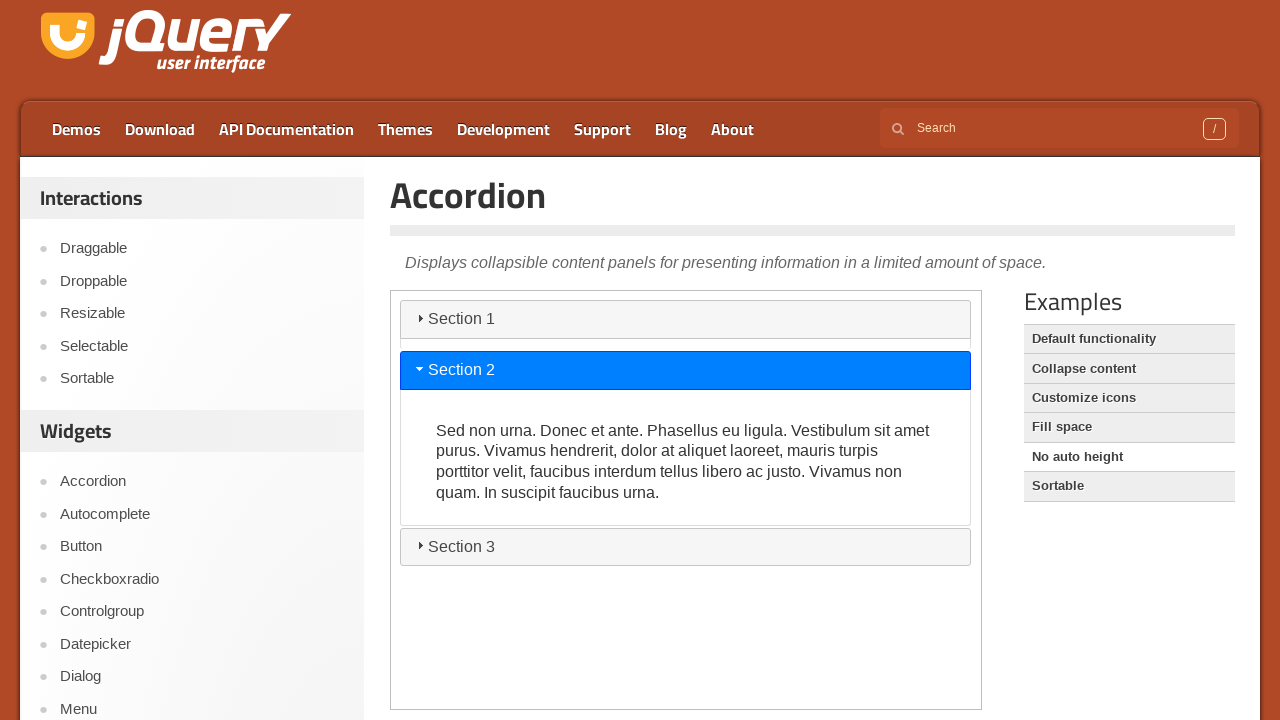

Clicked Sortable link at (1129, 486) on #content >> internal:role=link[name="Sortable"i]
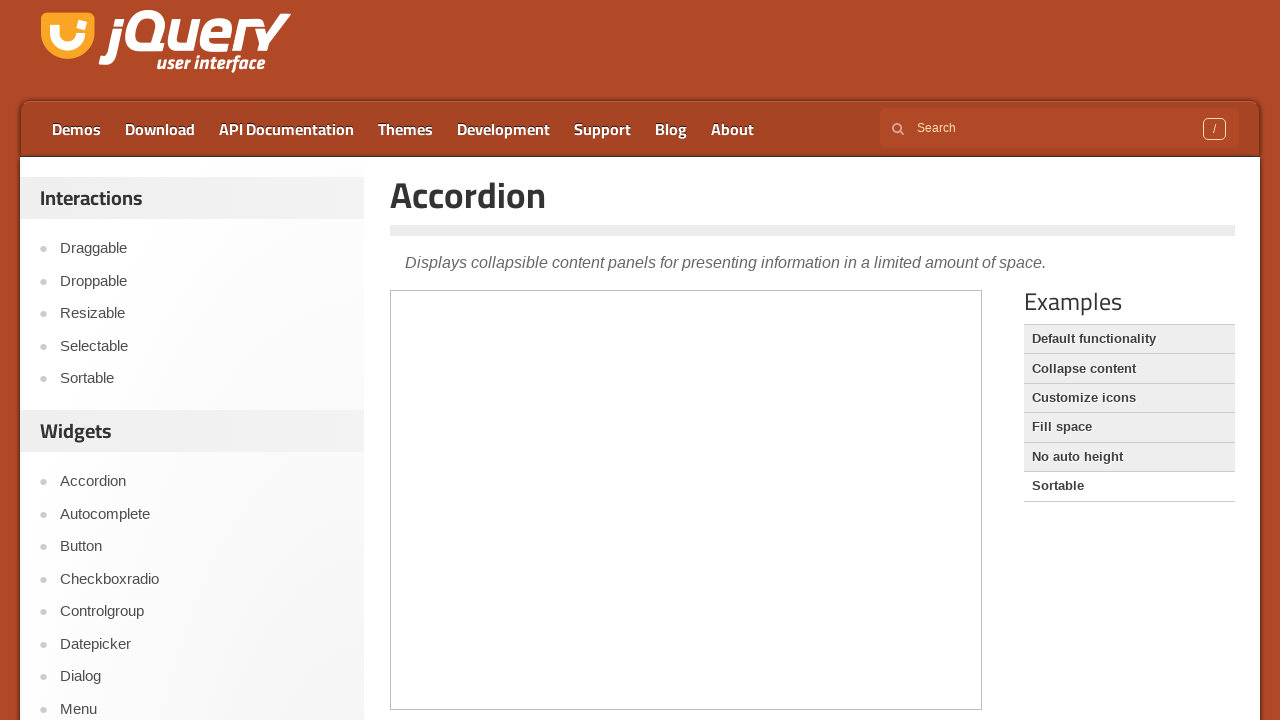

Clicked Section 2 tab in Sortable demo at (686, 607) on iframe >> internal:control=enter-frame >> internal:role=tab[name="Section 2"i]
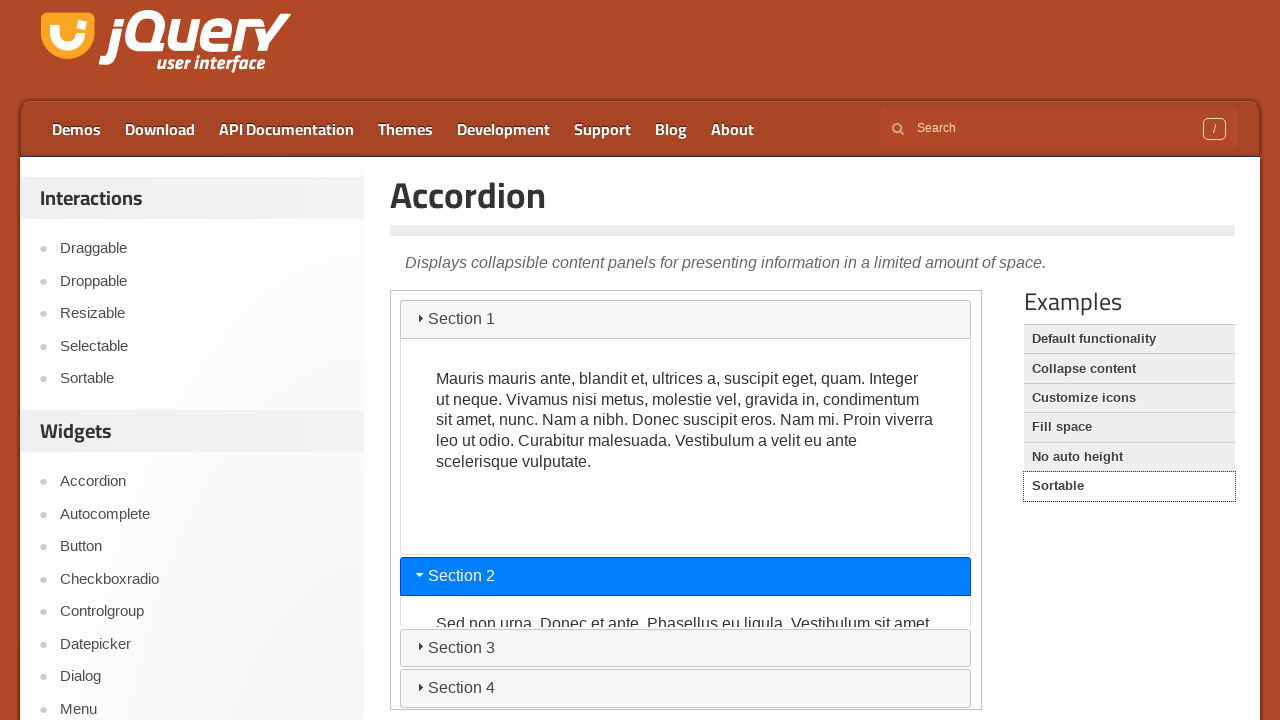

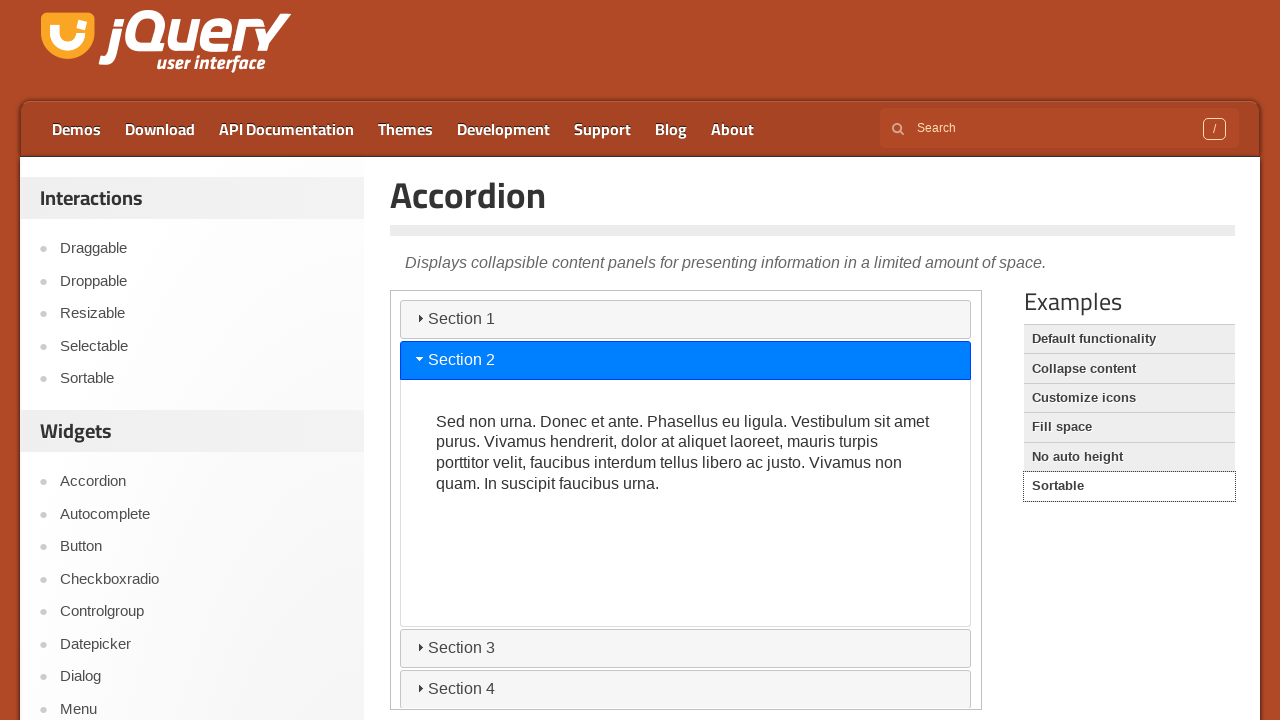